Tests the Todo List App by adding three items (buy some cheese, feed the cat, book a doctors appointment) and verifies that the item counter correctly reflects 3 items left.

Starting URL: https://todo-app.serenity-js.org/

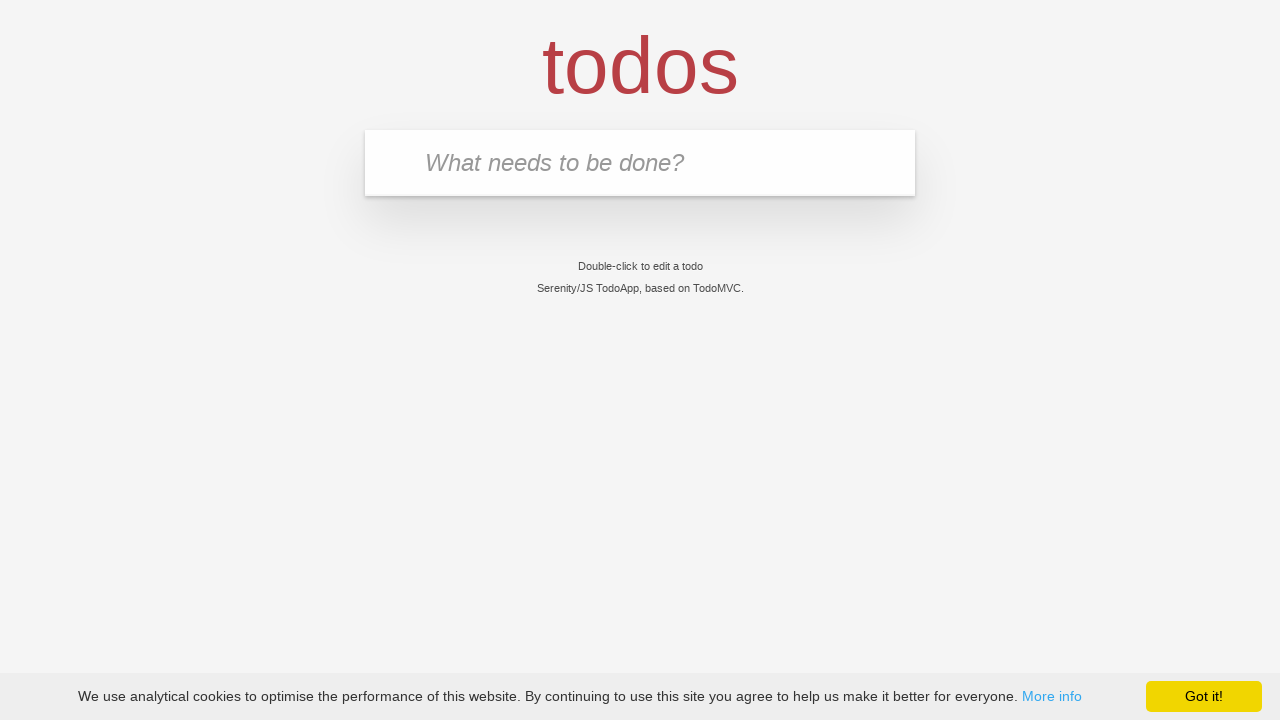

Verified page title is 'Serenity/JS TodoApp'
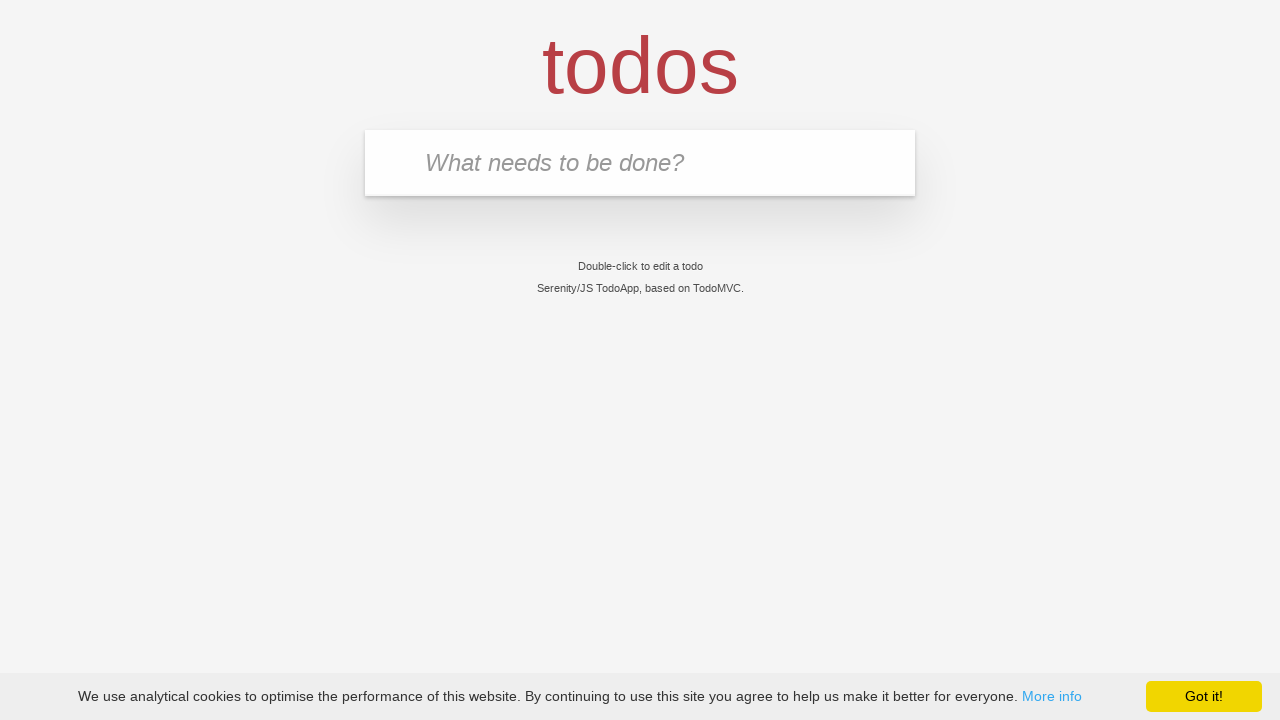

Filled input field with 'buy some cheese' on input[placeholder='What needs to be done?']
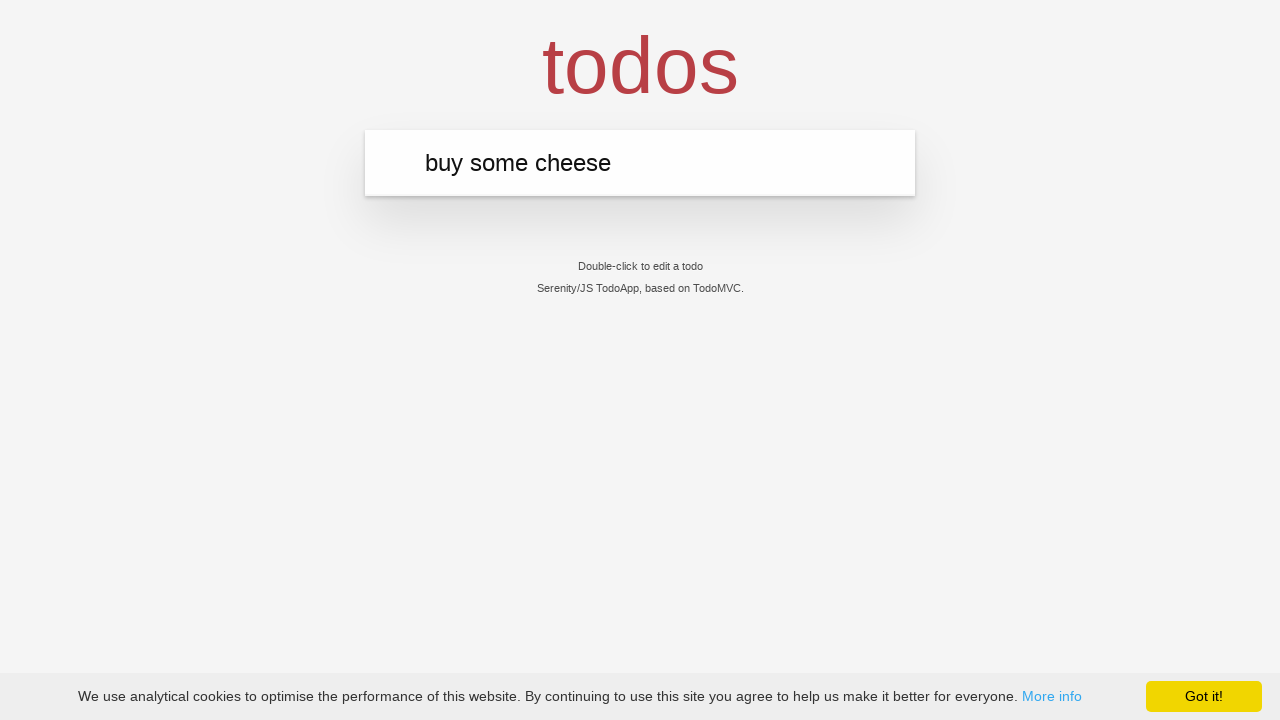

Pressed Enter to add 'buy some cheese' to todo list on input[placeholder='What needs to be done?']
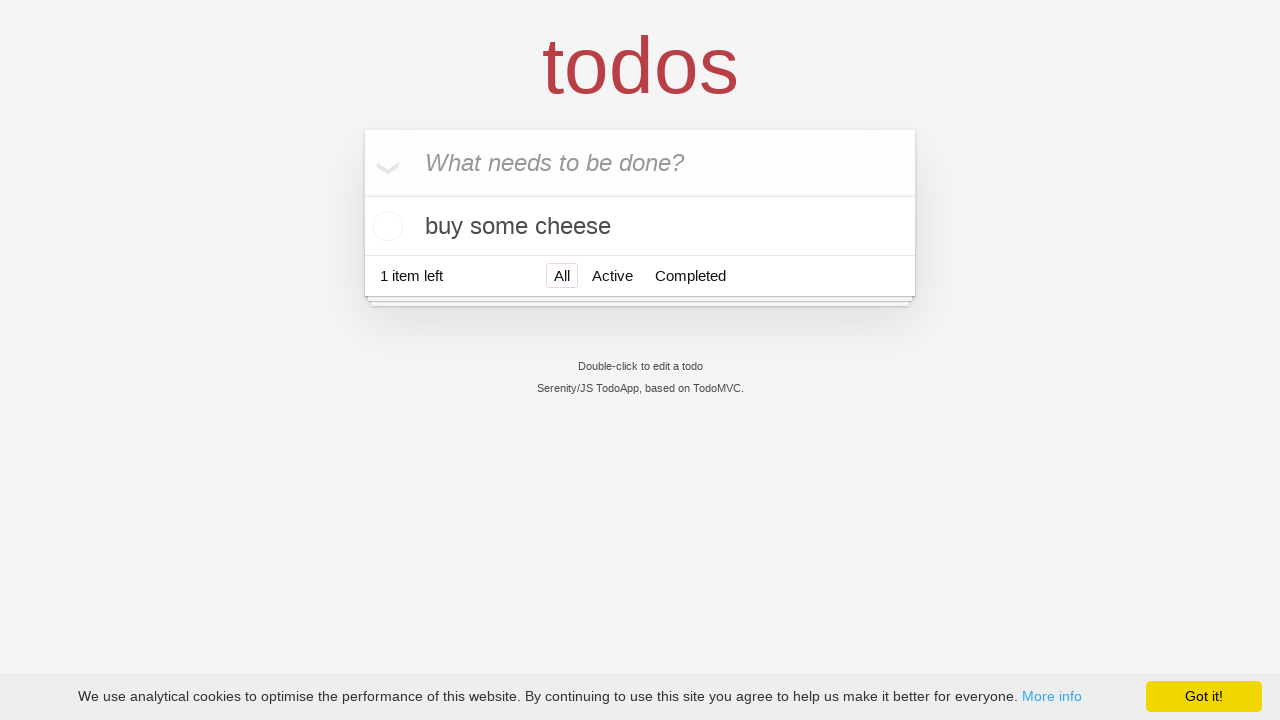

First todo item 'buy some cheese' appeared in list
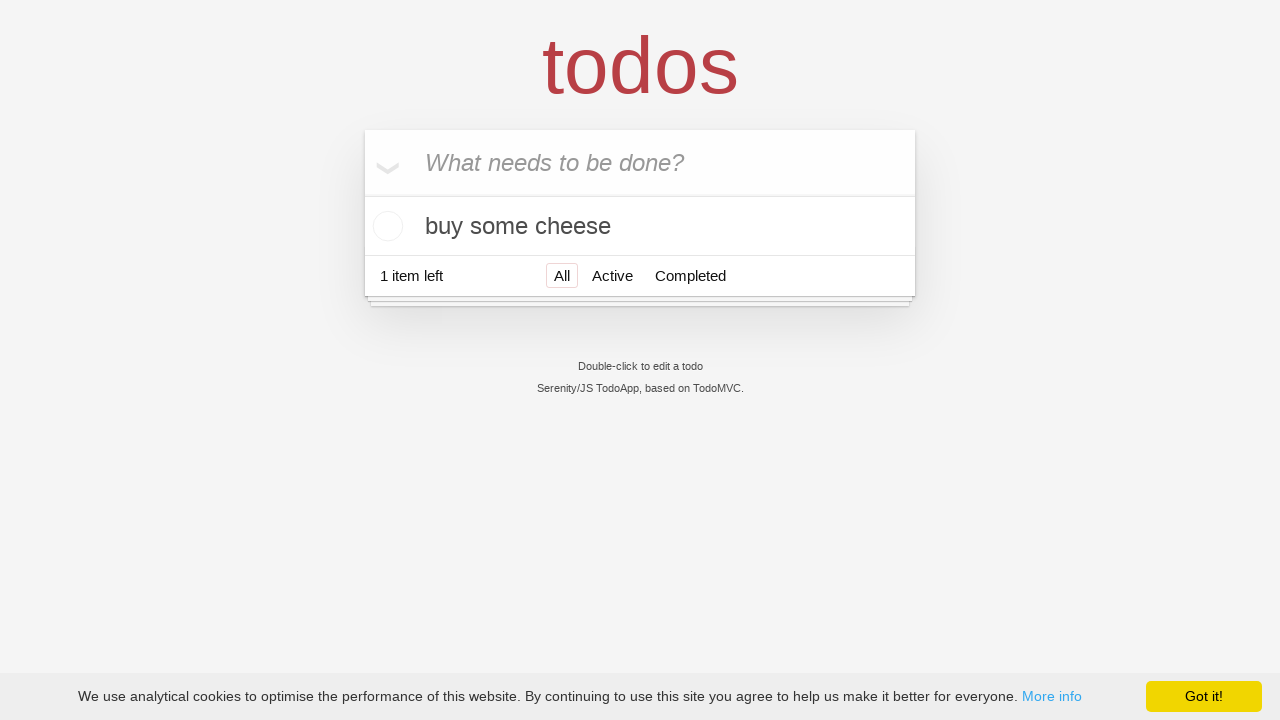

Filled input field with 'feed the cat' on input[placeholder='What needs to be done?']
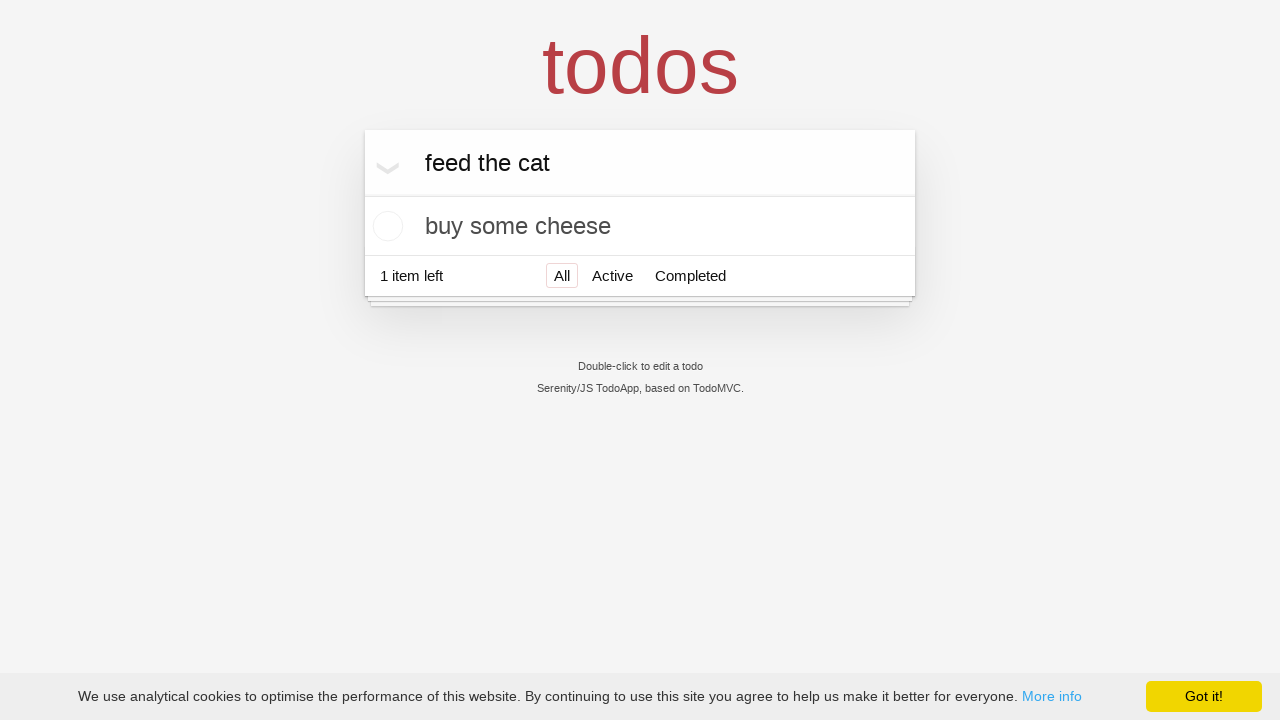

Pressed Enter to add 'feed the cat' to todo list on input[placeholder='What needs to be done?']
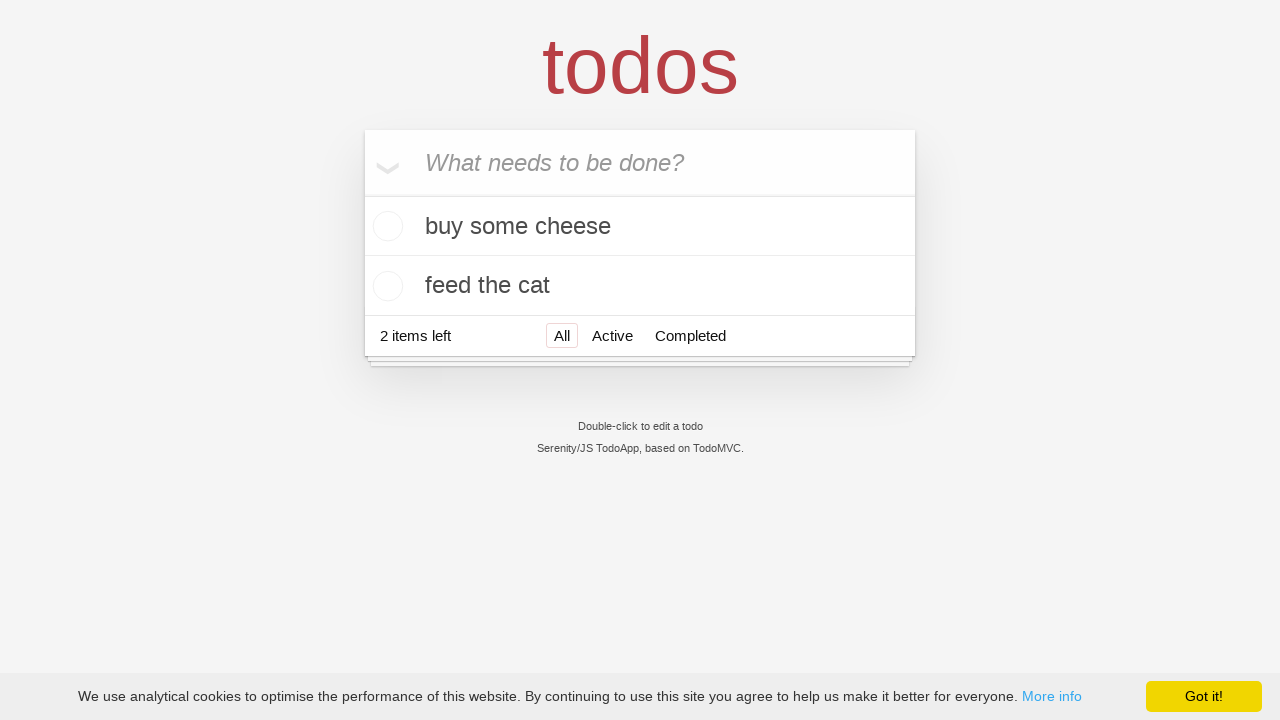

Second todo item 'feed the cat' appeared in list
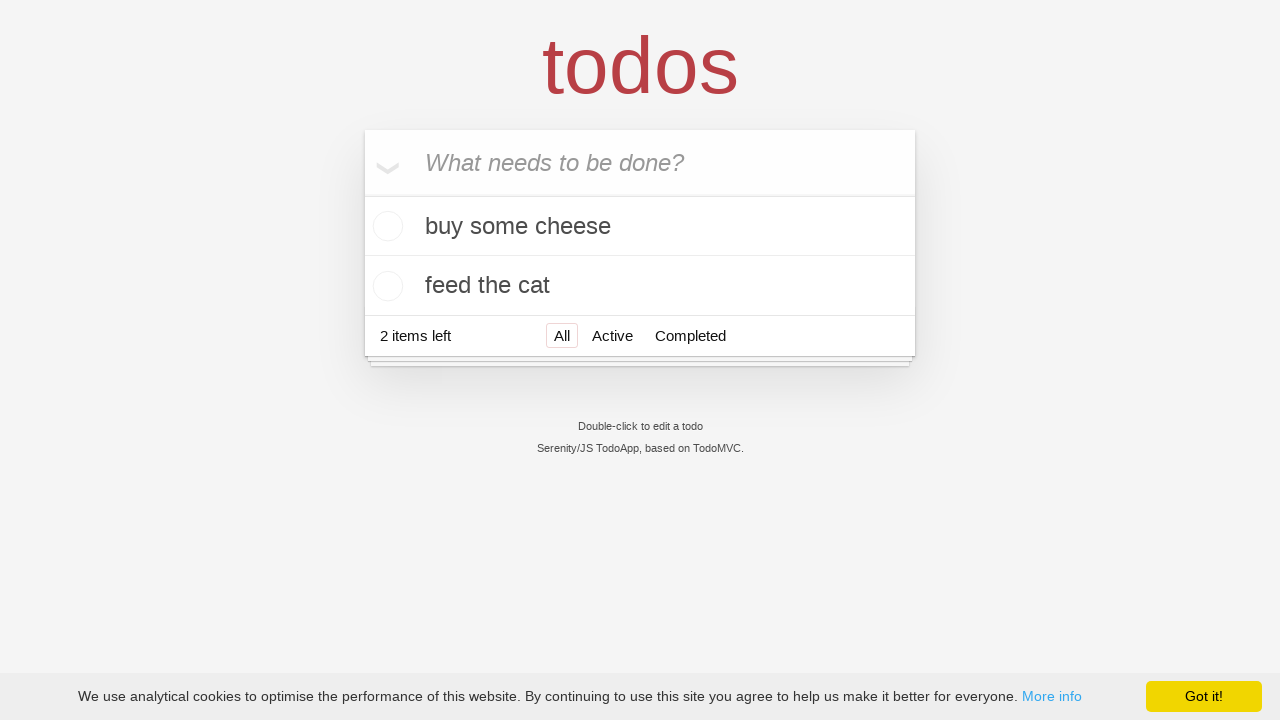

Filled input field with 'book a doctors appointment' on input[placeholder='What needs to be done?']
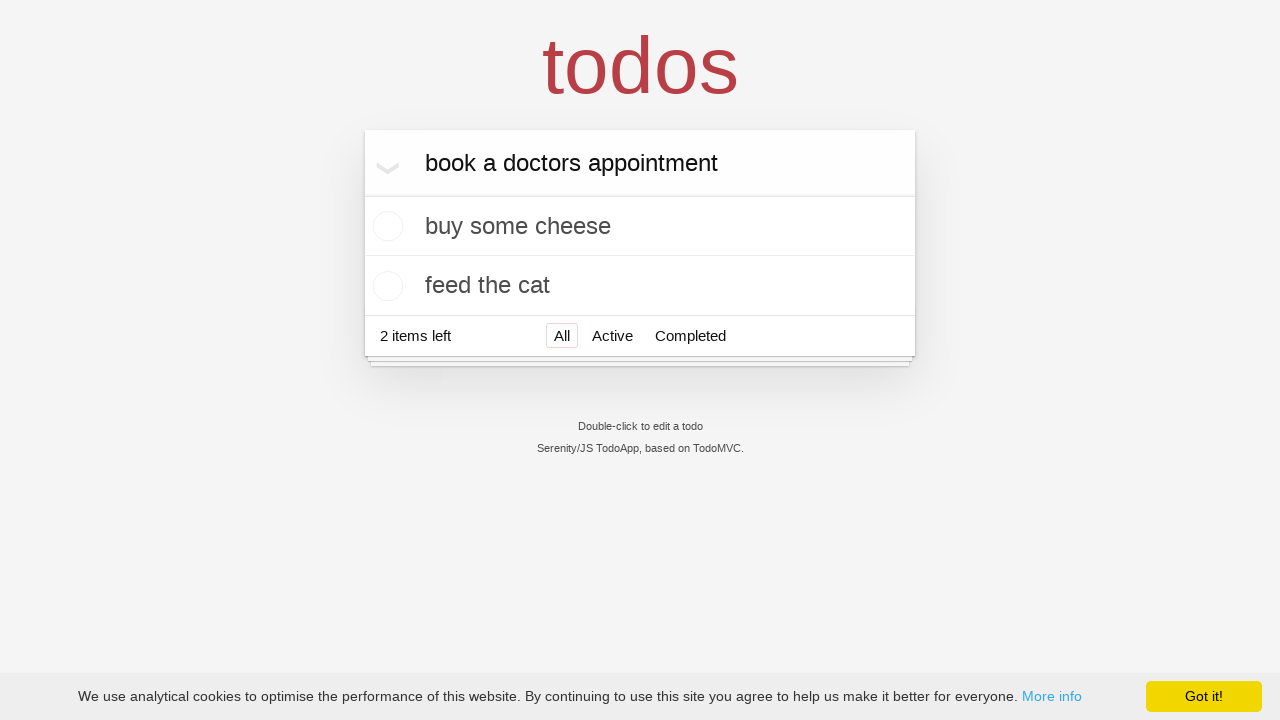

Pressed Enter to add 'book a doctors appointment' to todo list on input[placeholder='What needs to be done?']
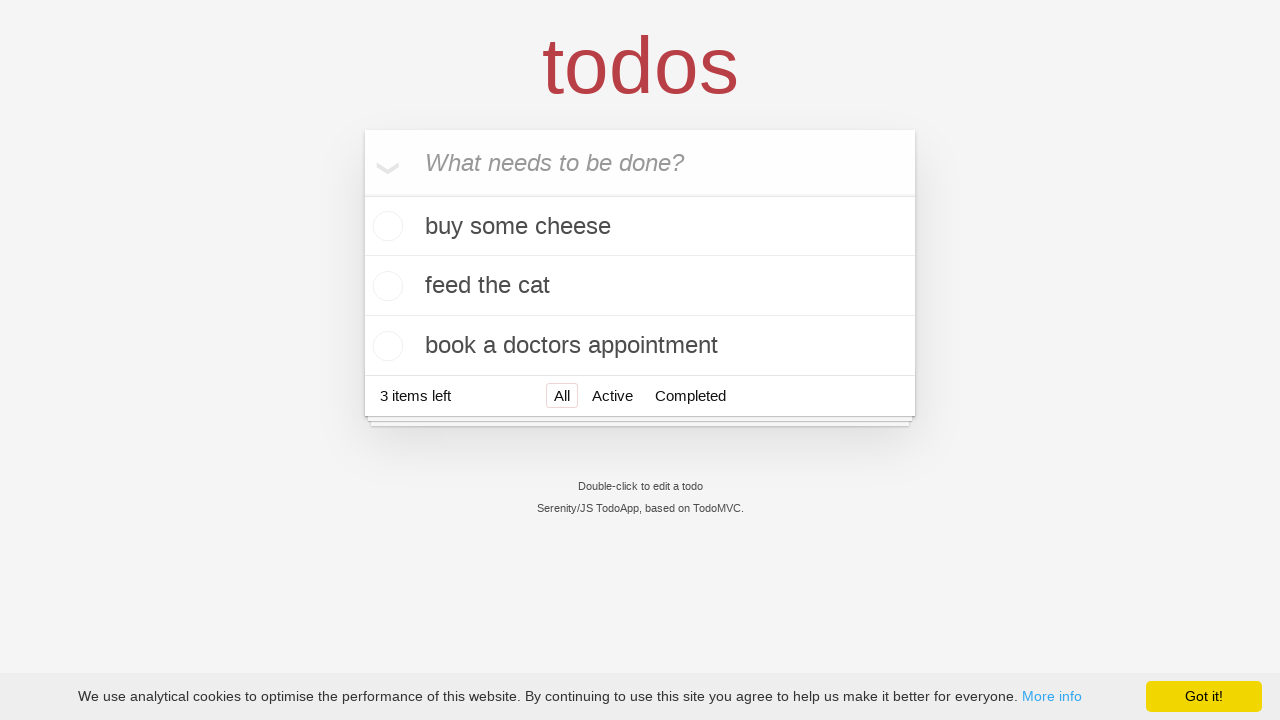

Third todo item 'book a doctors appointment' appeared in list
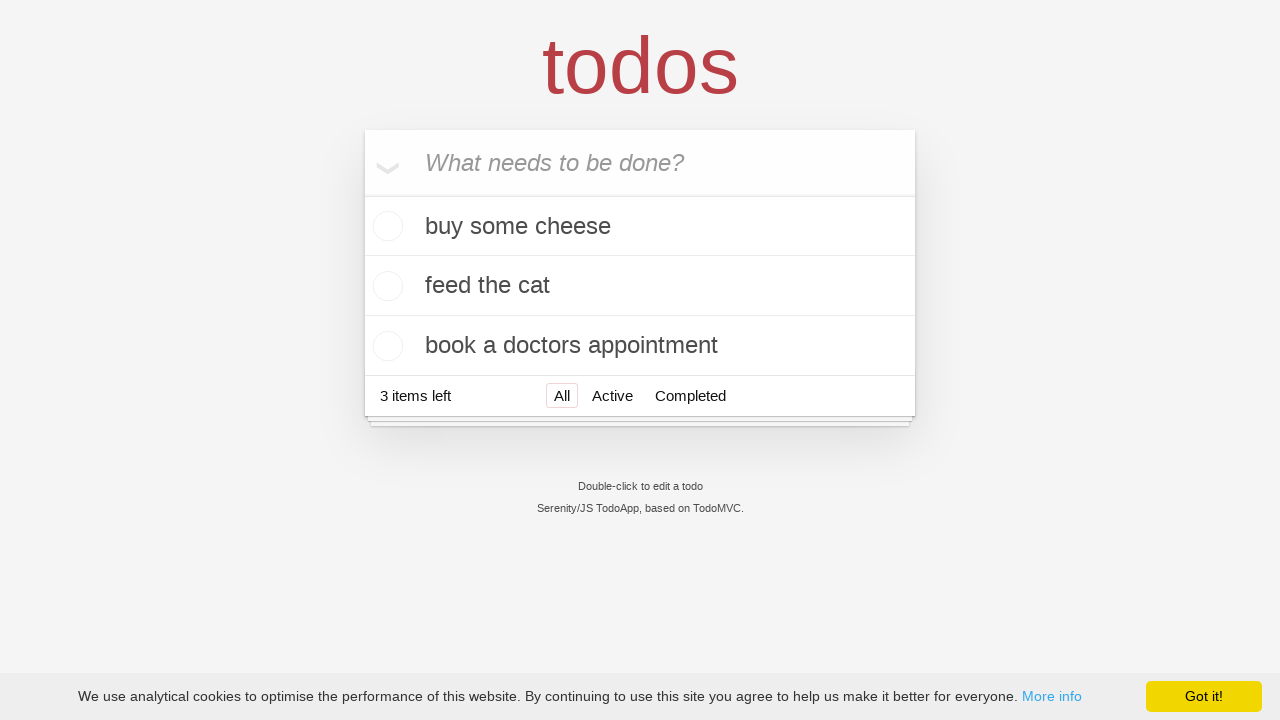

Counter shows '3 items left', confirming all three todo items were added successfully
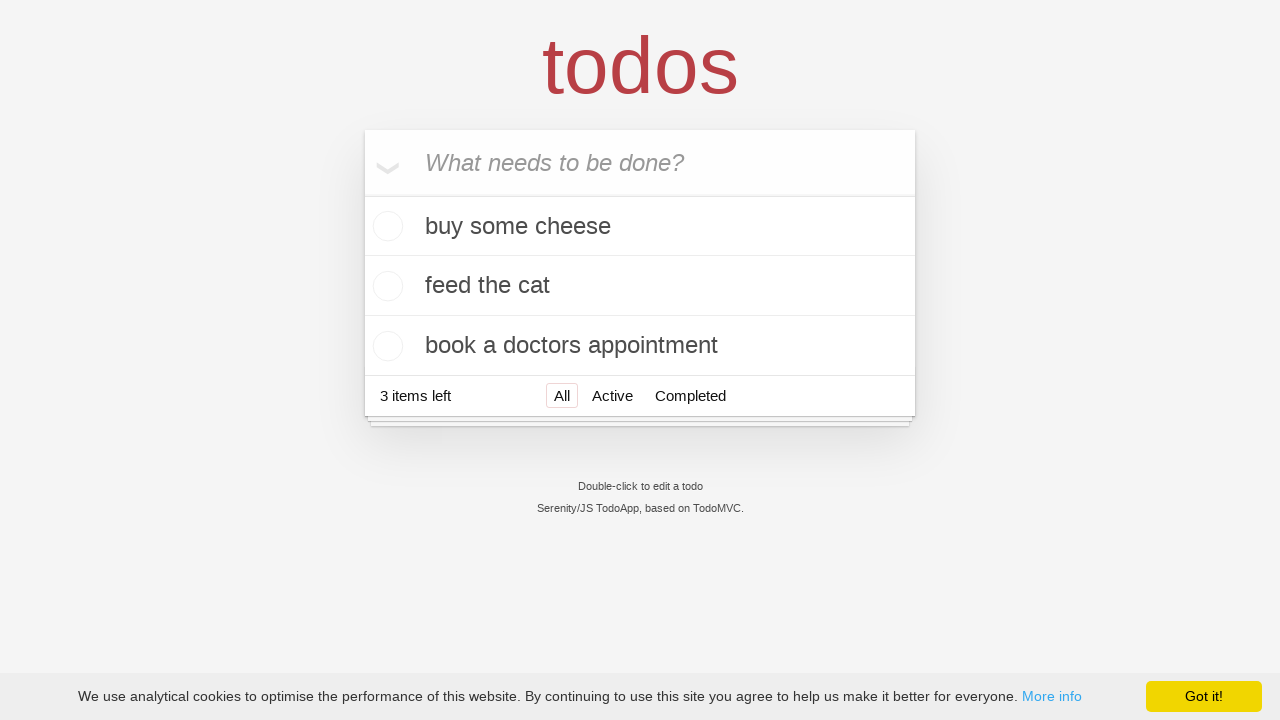

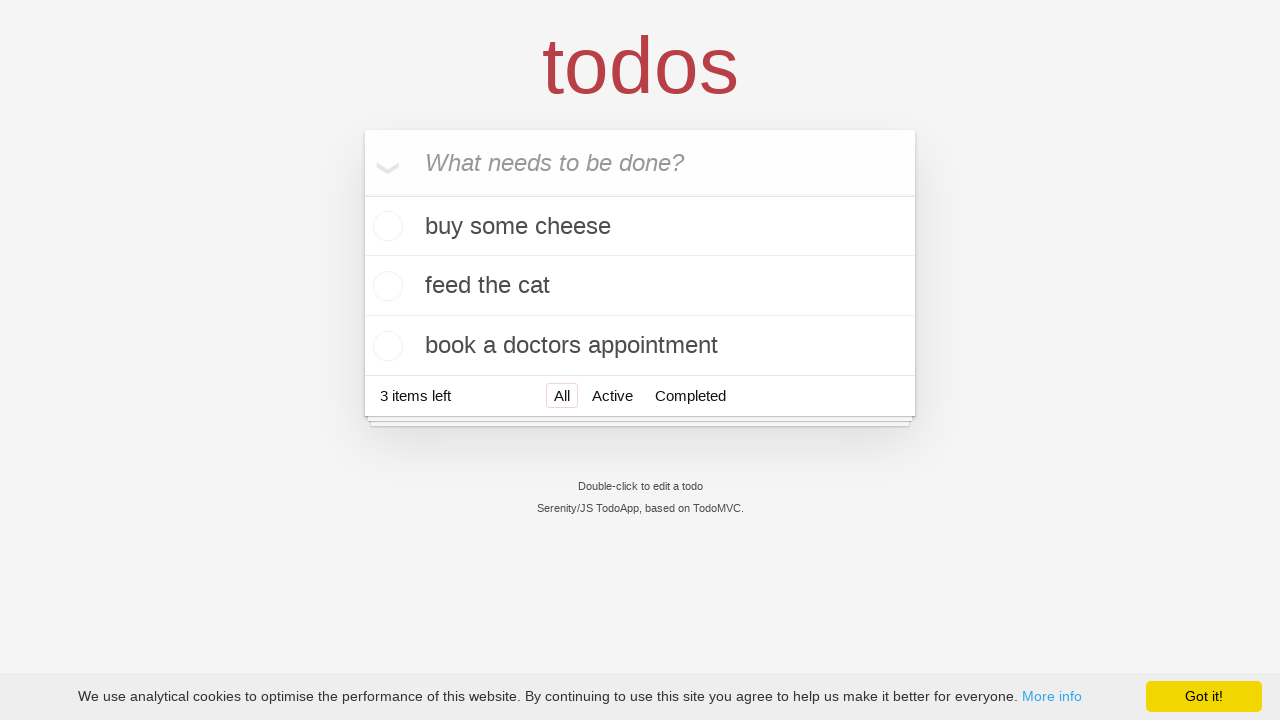